Navigates to the text box page and verifies that the "Full Name" label text is visible

Starting URL: https://demoqa.com/elements

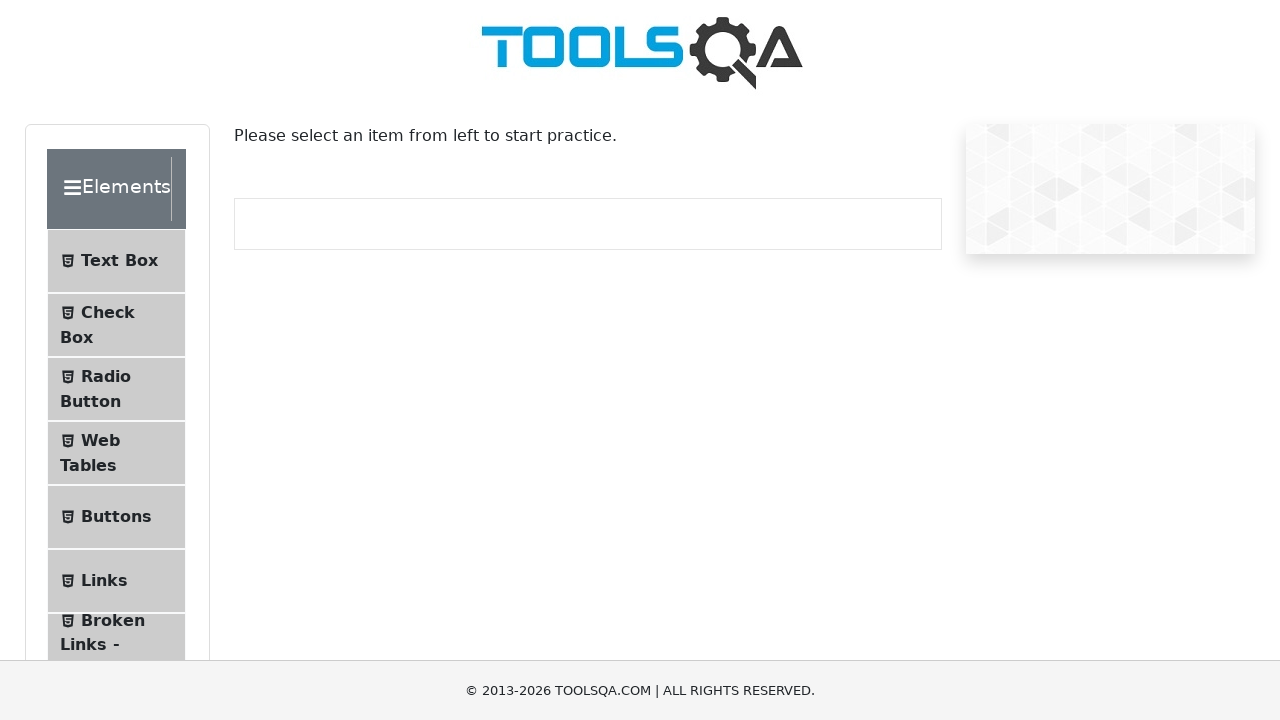

Clicked on Text Box menu item at (119, 261) on internal:text="Text Box"i
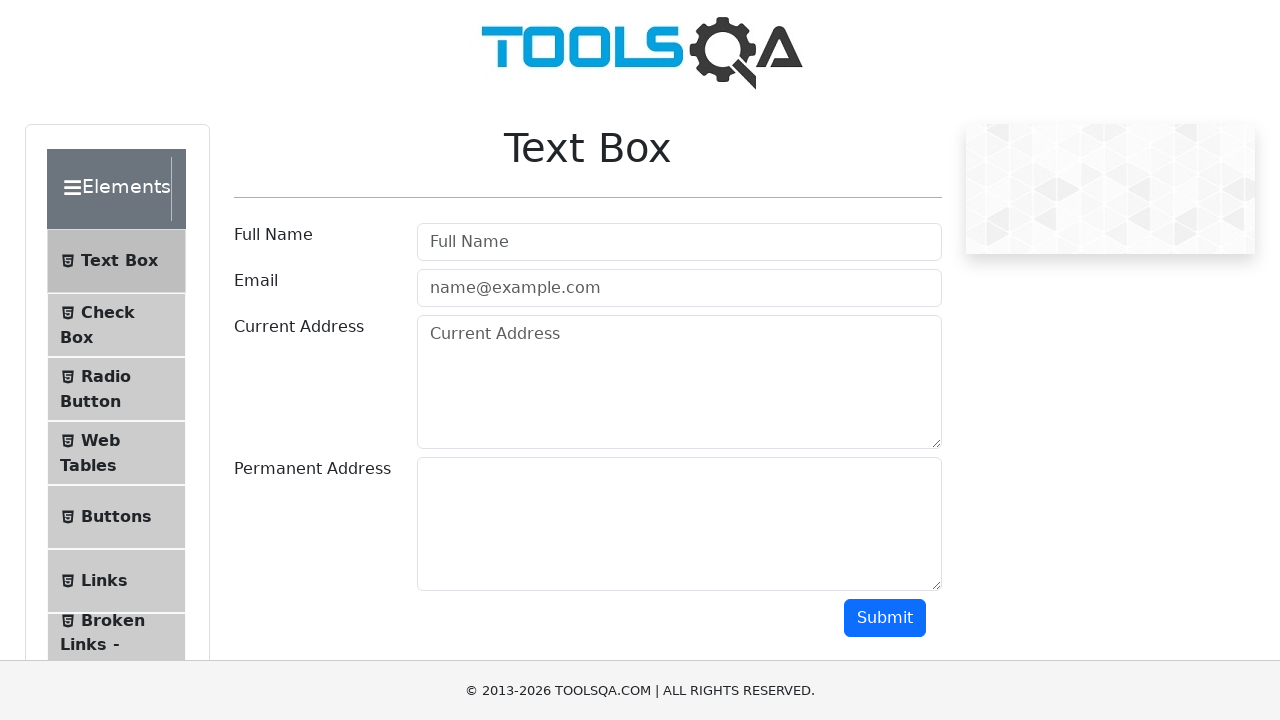

Text box page loaded successfully
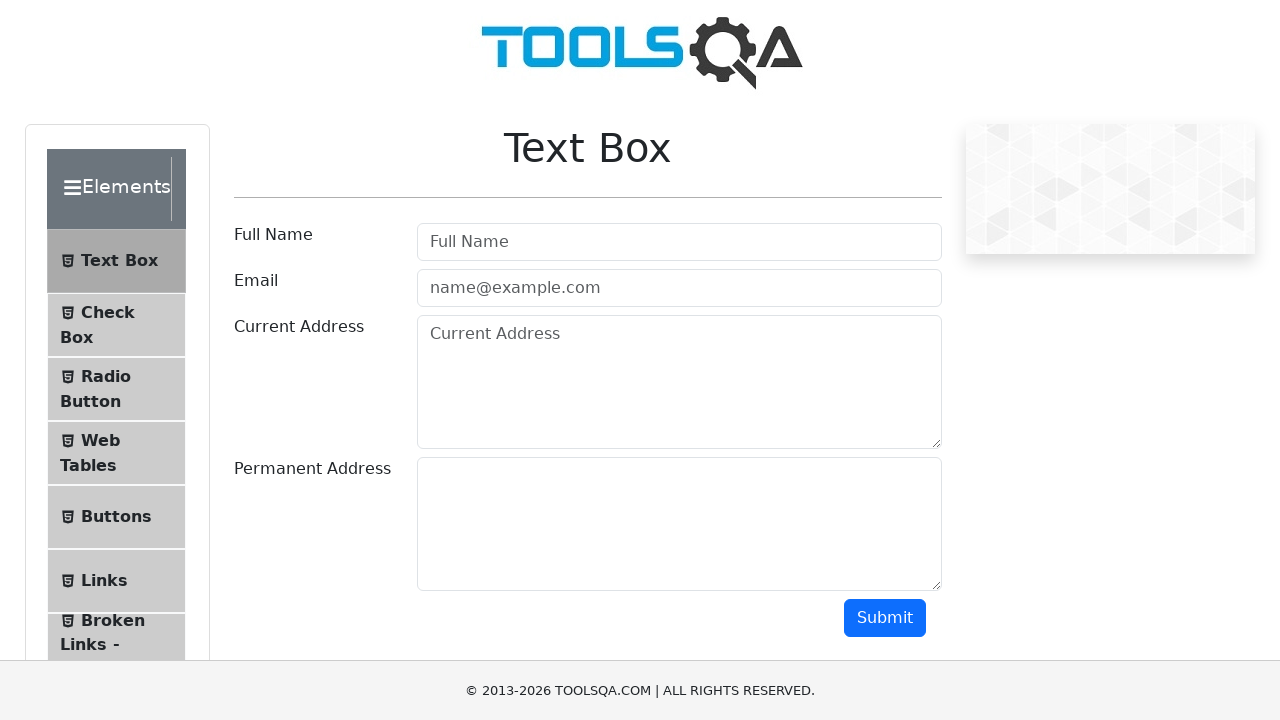

Full Name label is visible on the page
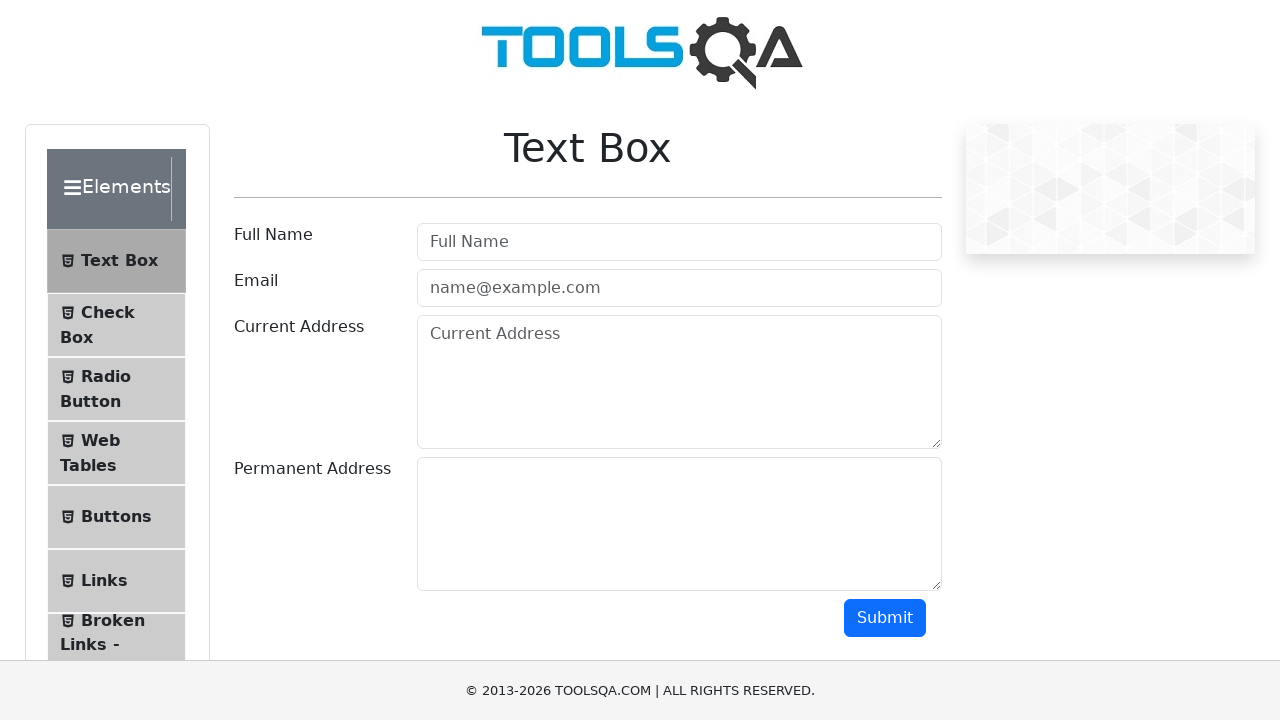

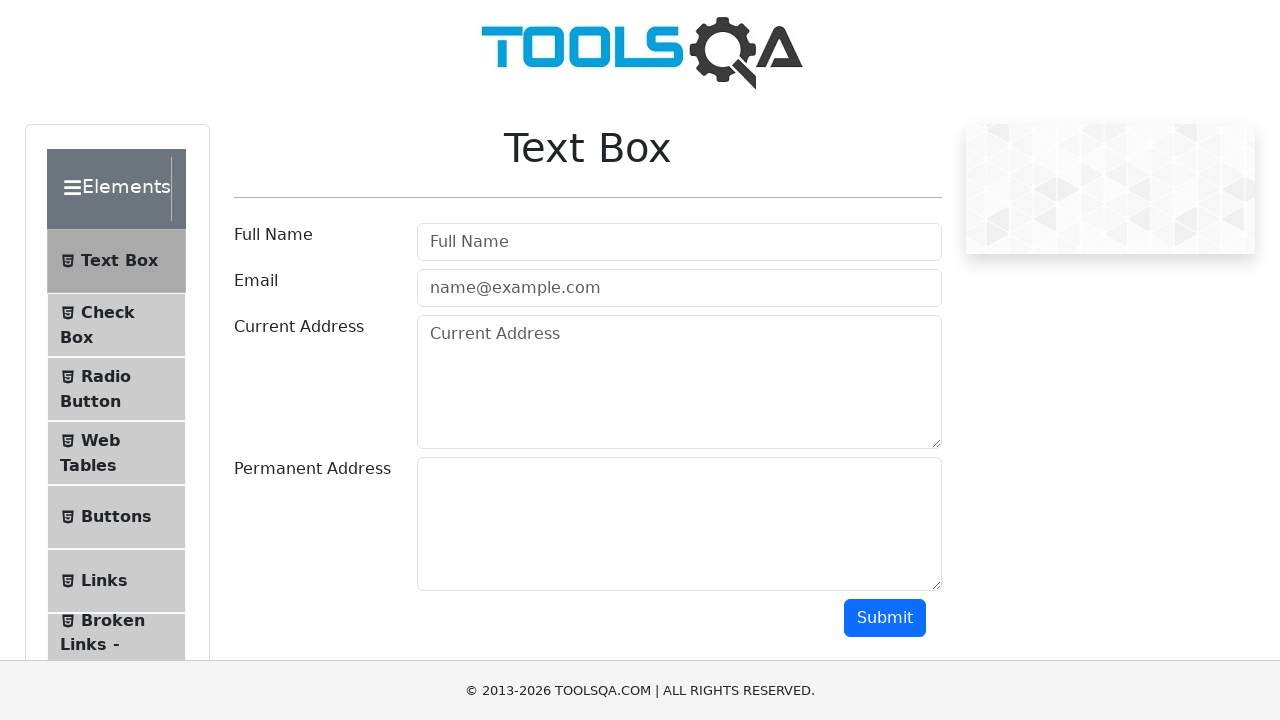